Navigates to Sauce Labs' guinea pig test page and verifies the page title is loaded correctly

Starting URL: https://saucelabs.com/test/guinea-pig

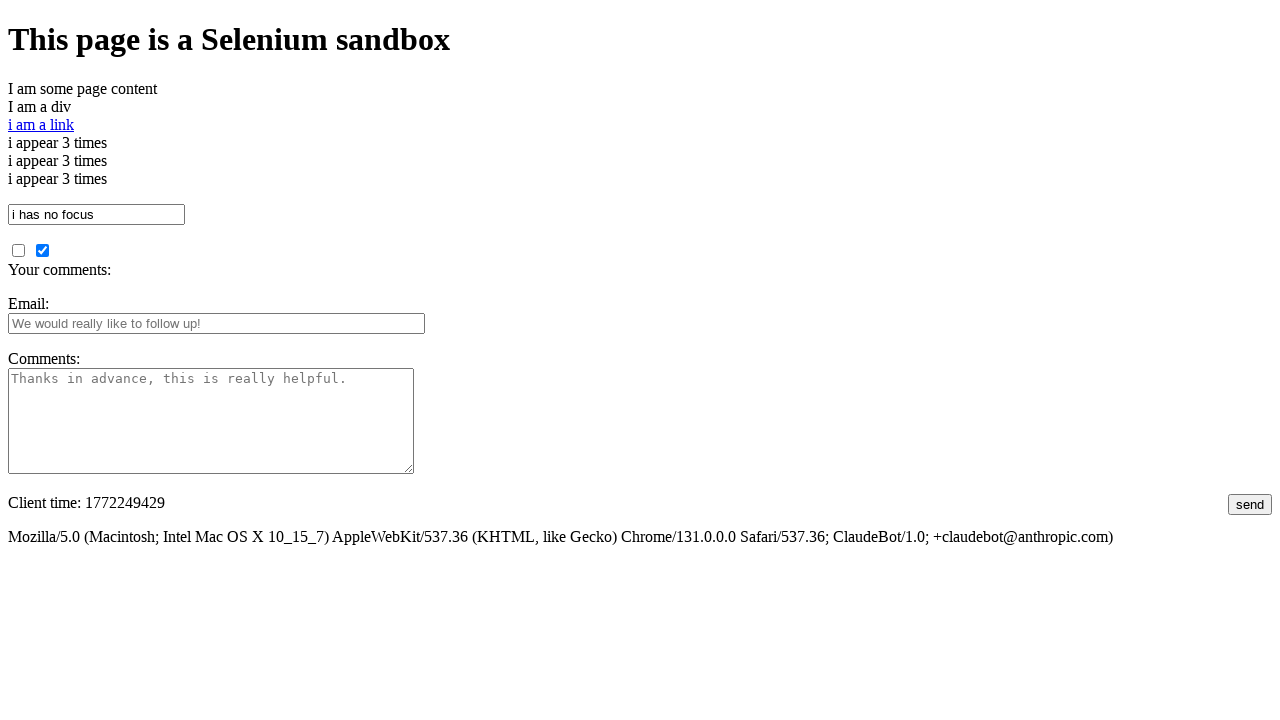

Navigated to Sauce Labs guinea pig test page
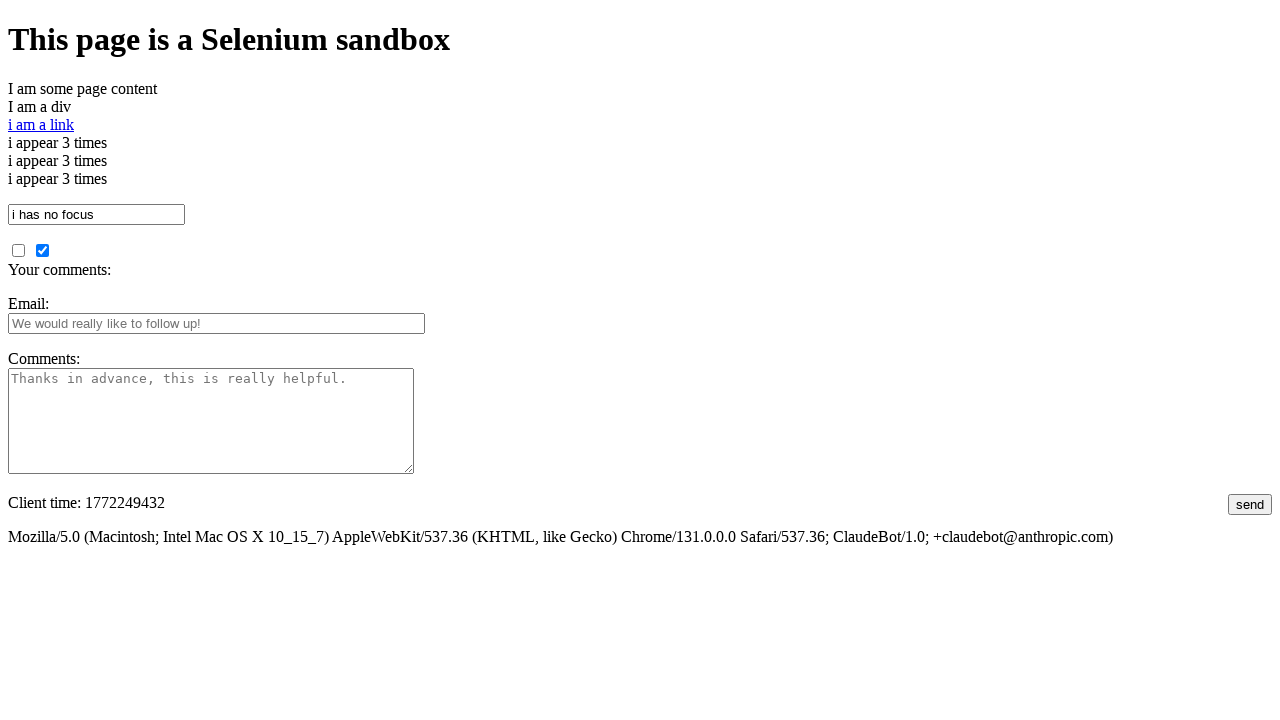

Page reached domcontentloaded state
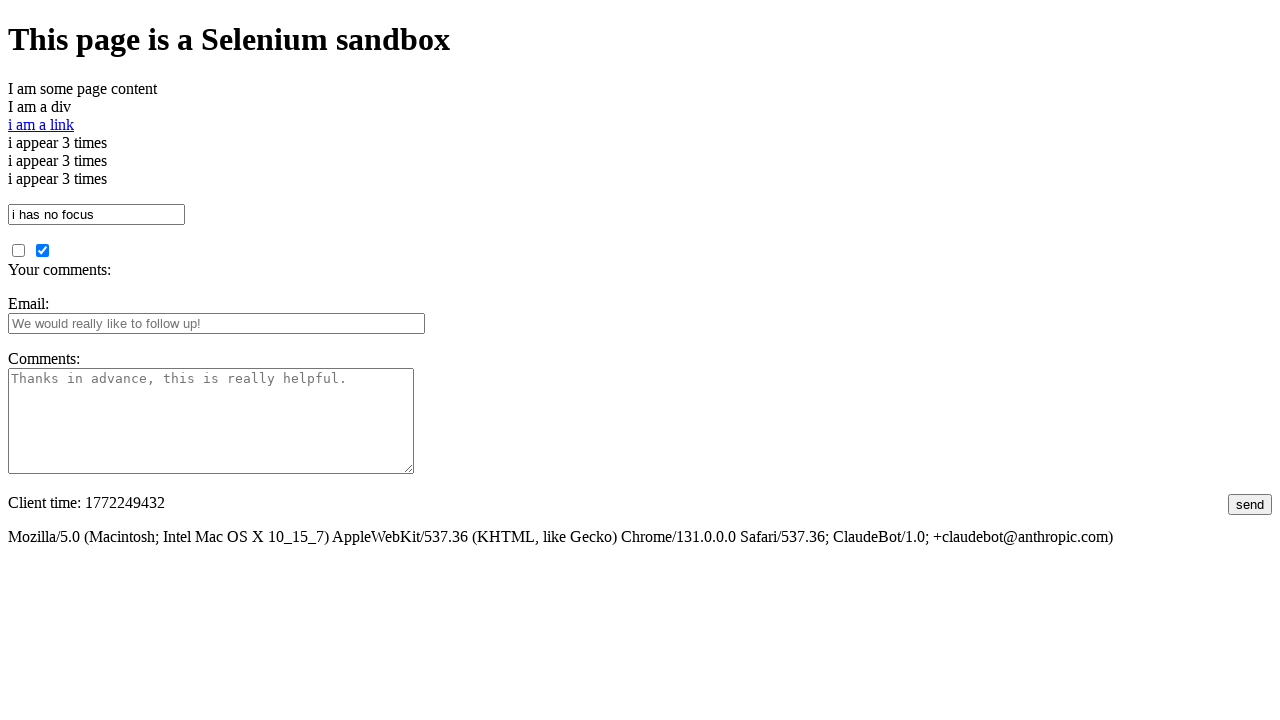

Retrieved page title: 'I am a page title - Sauce Labs'
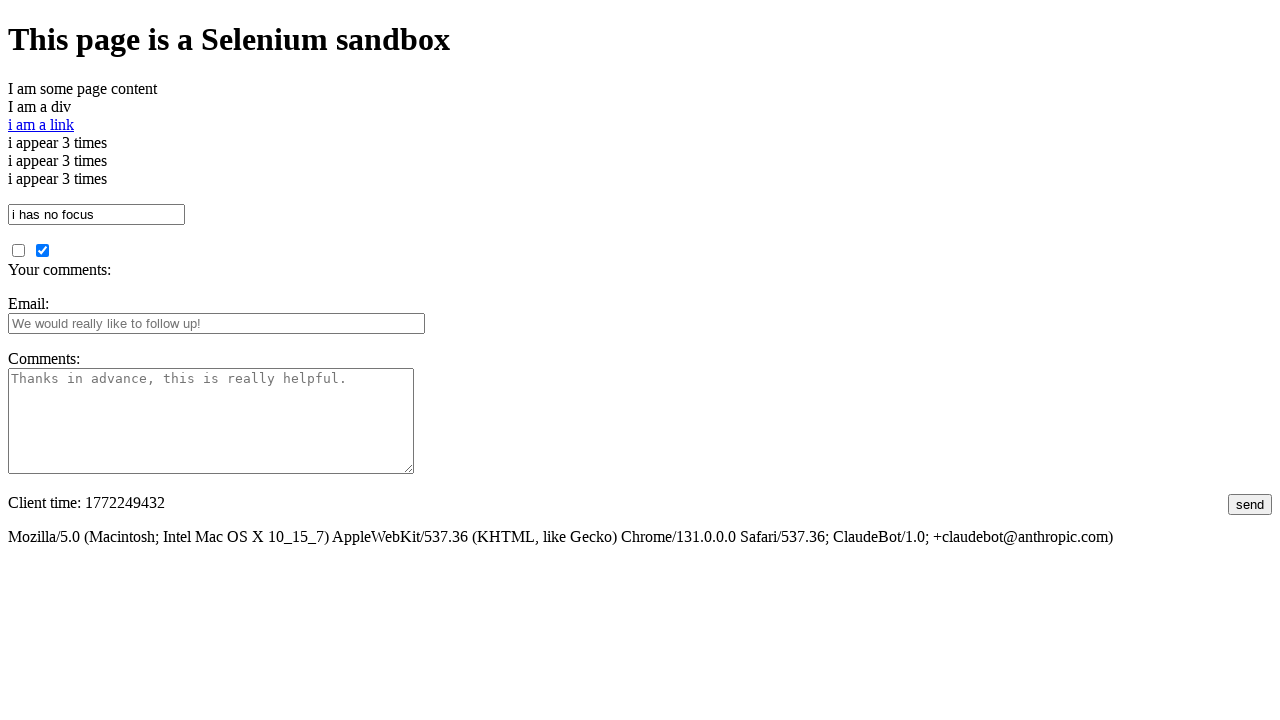

Verified page title is not empty
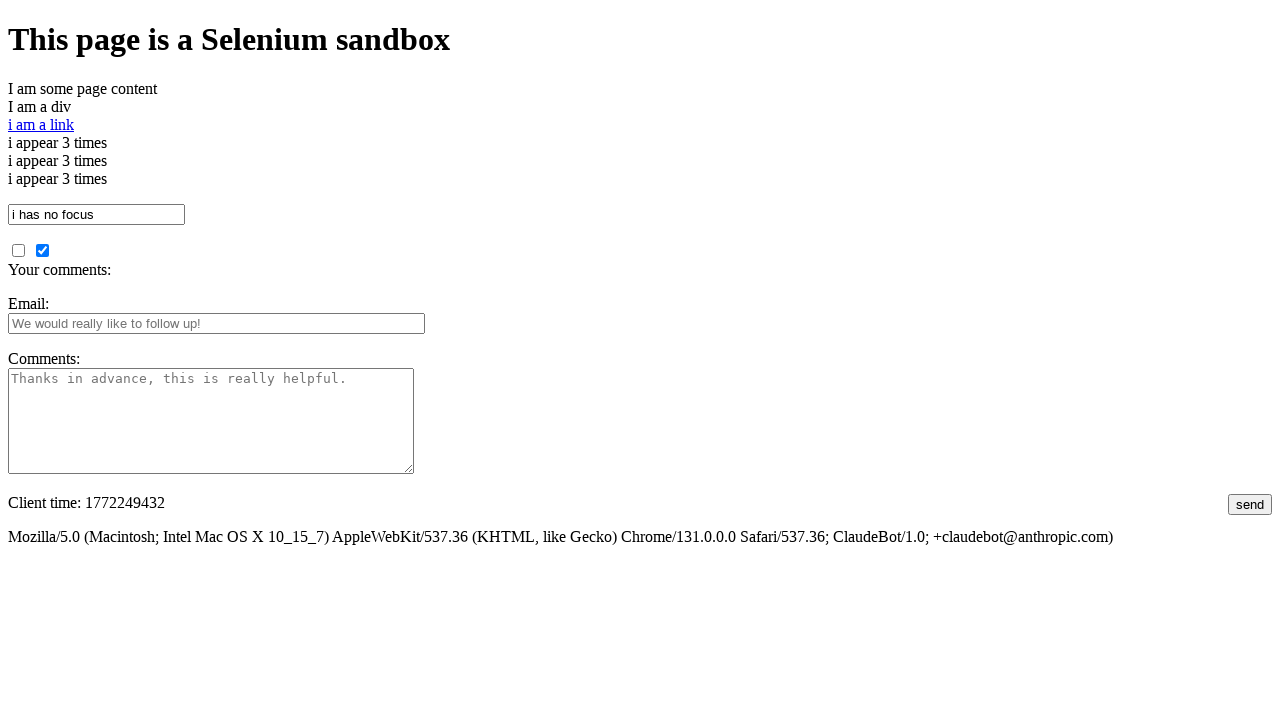

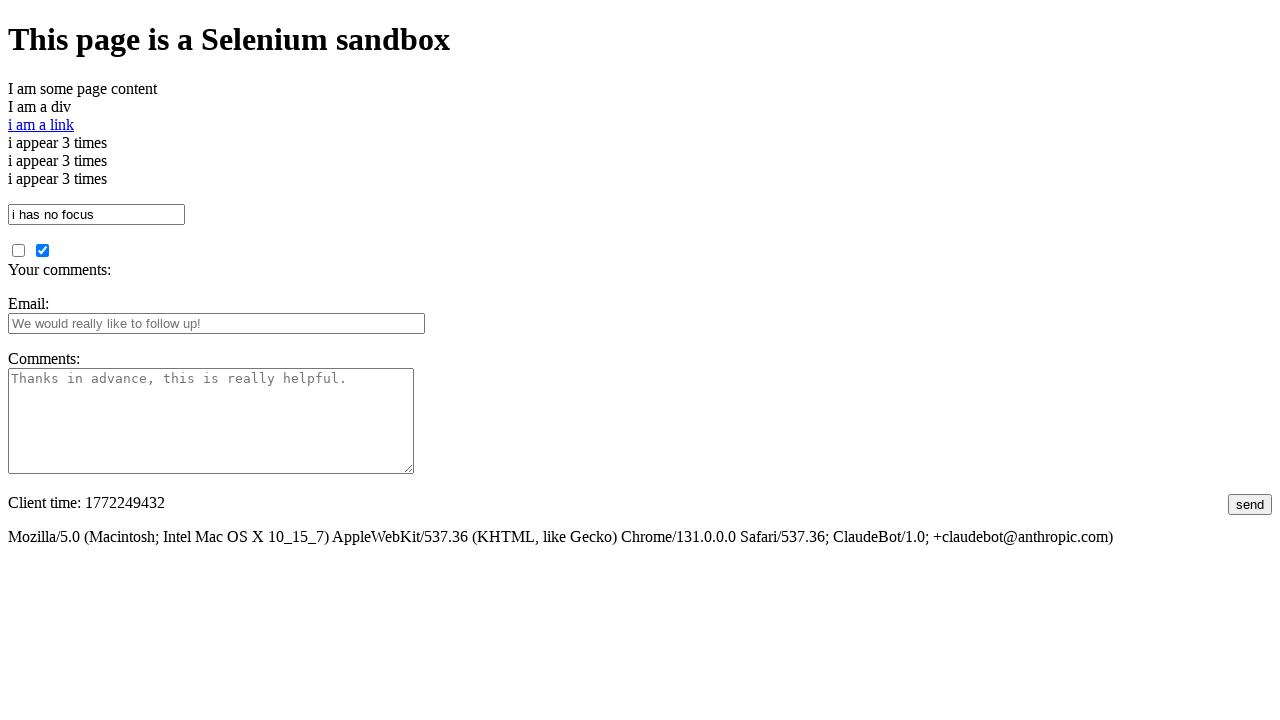